Tests dynamic checkbox functionality by clicking a button that enables a checkbox after a delay, then clicking the checkbox

Starting URL: https://omayo.blogspot.com/

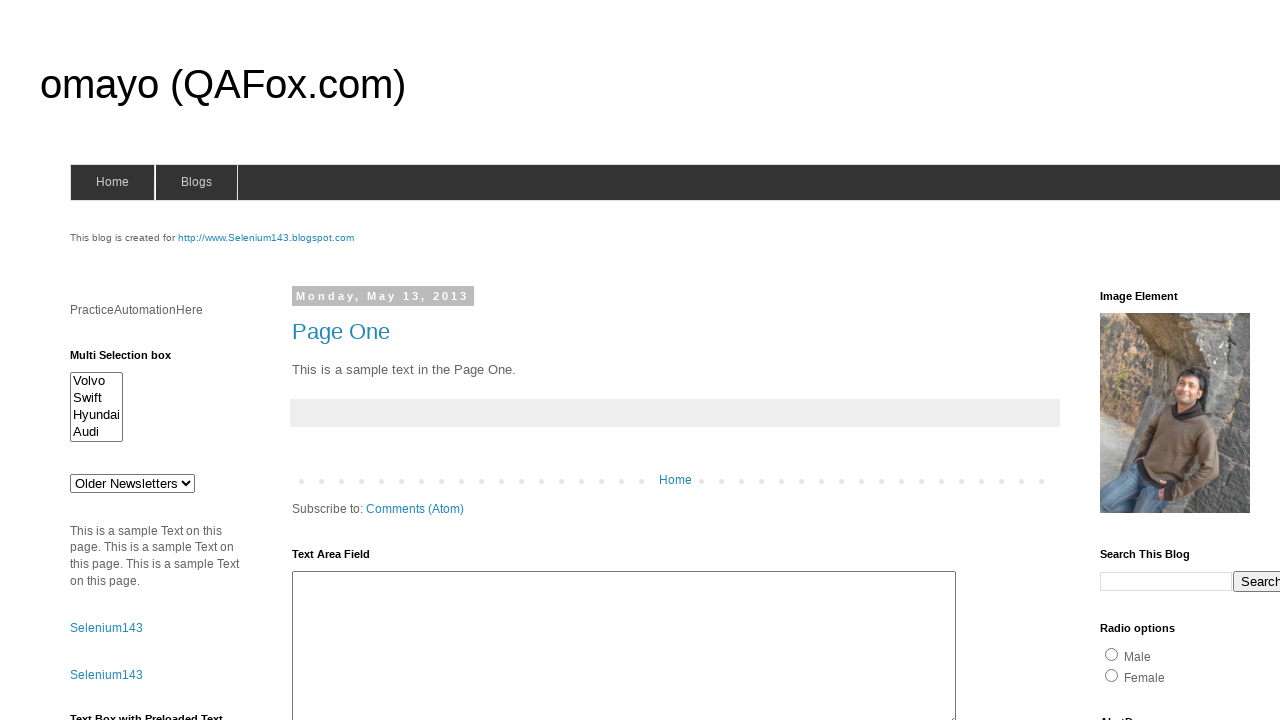

Clicked 'Check this' button to enable checkbox after delay at (109, 528) on button:text('Check this')
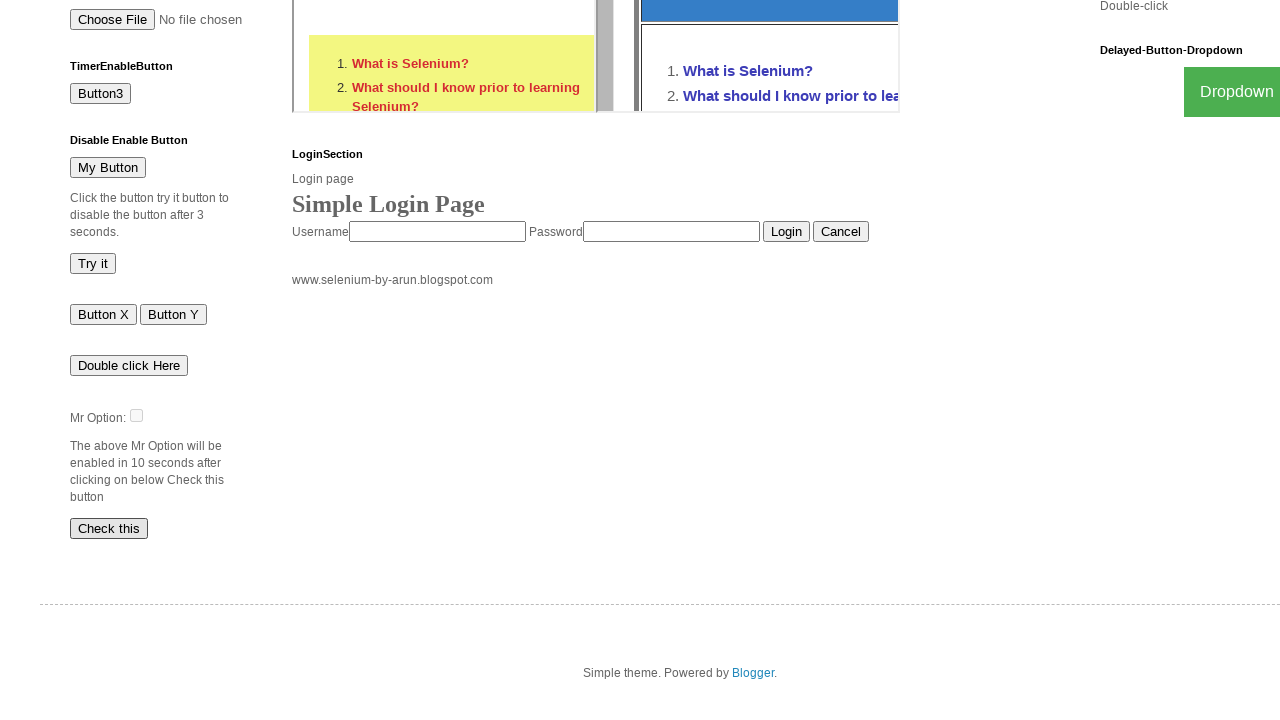

Waited for checkbox to become enabled (approximately 10 seconds)
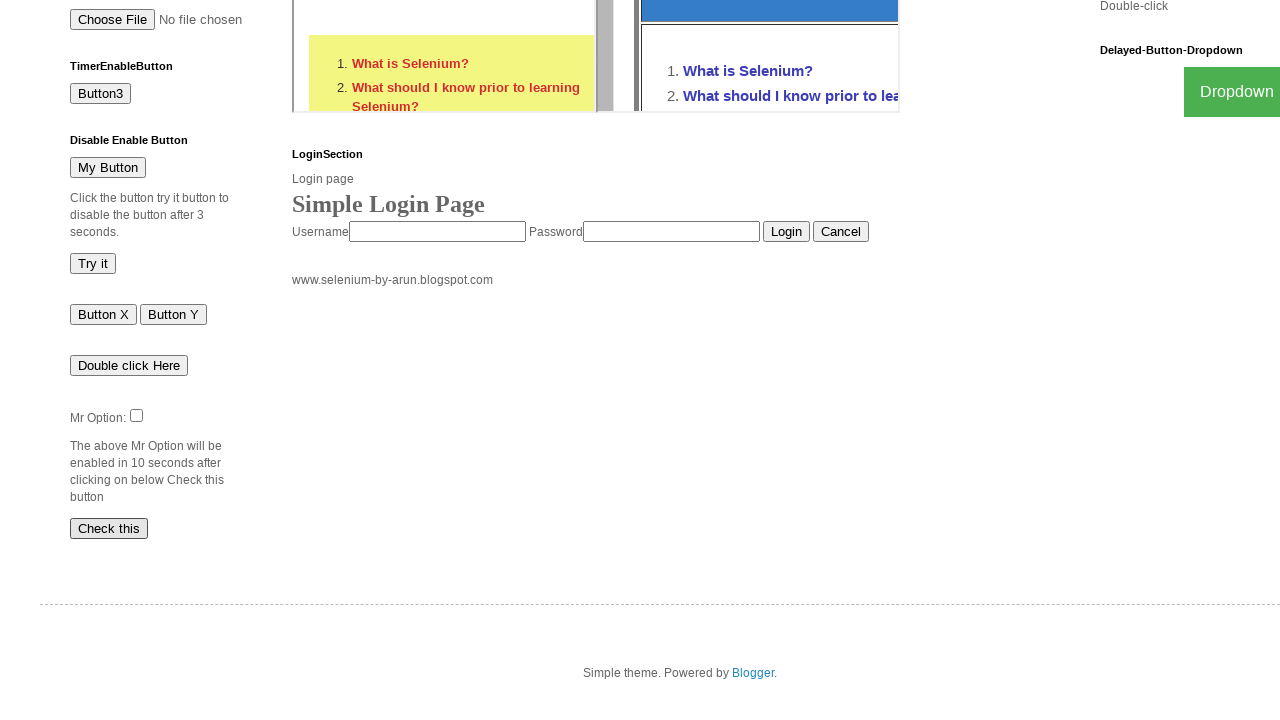

Clicked the now-enabled checkbox at (136, 415) on #dte
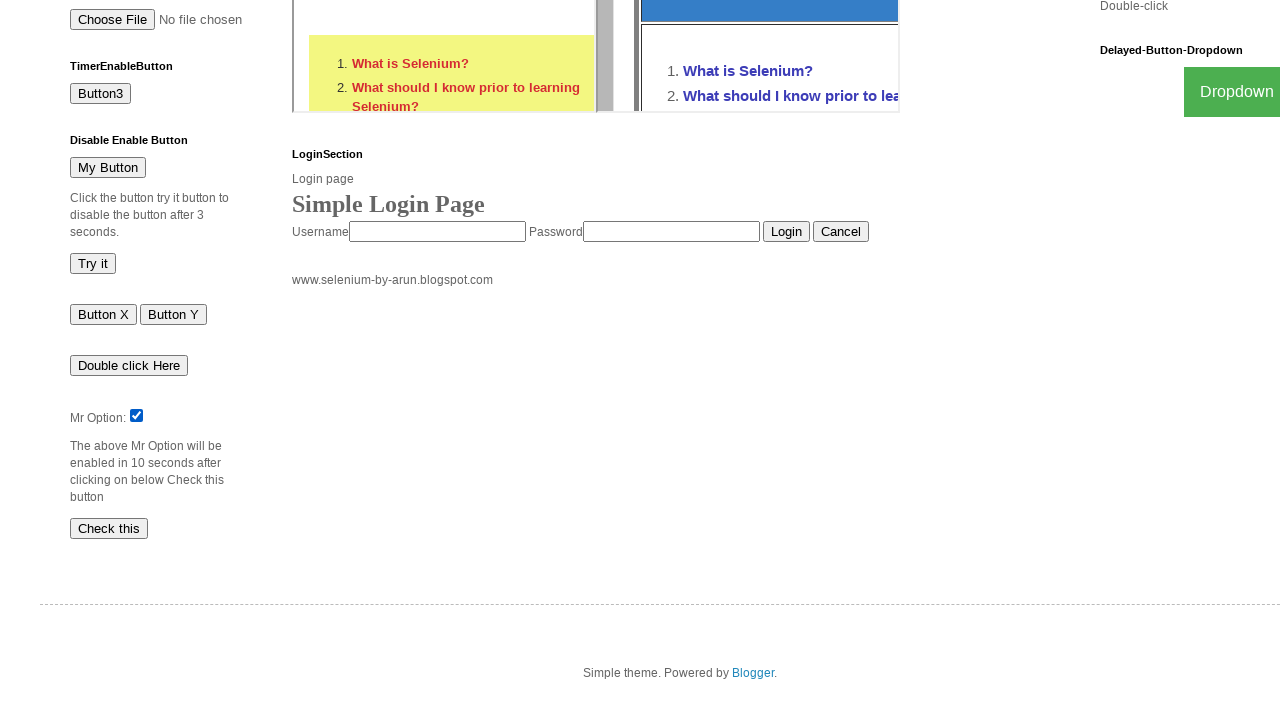

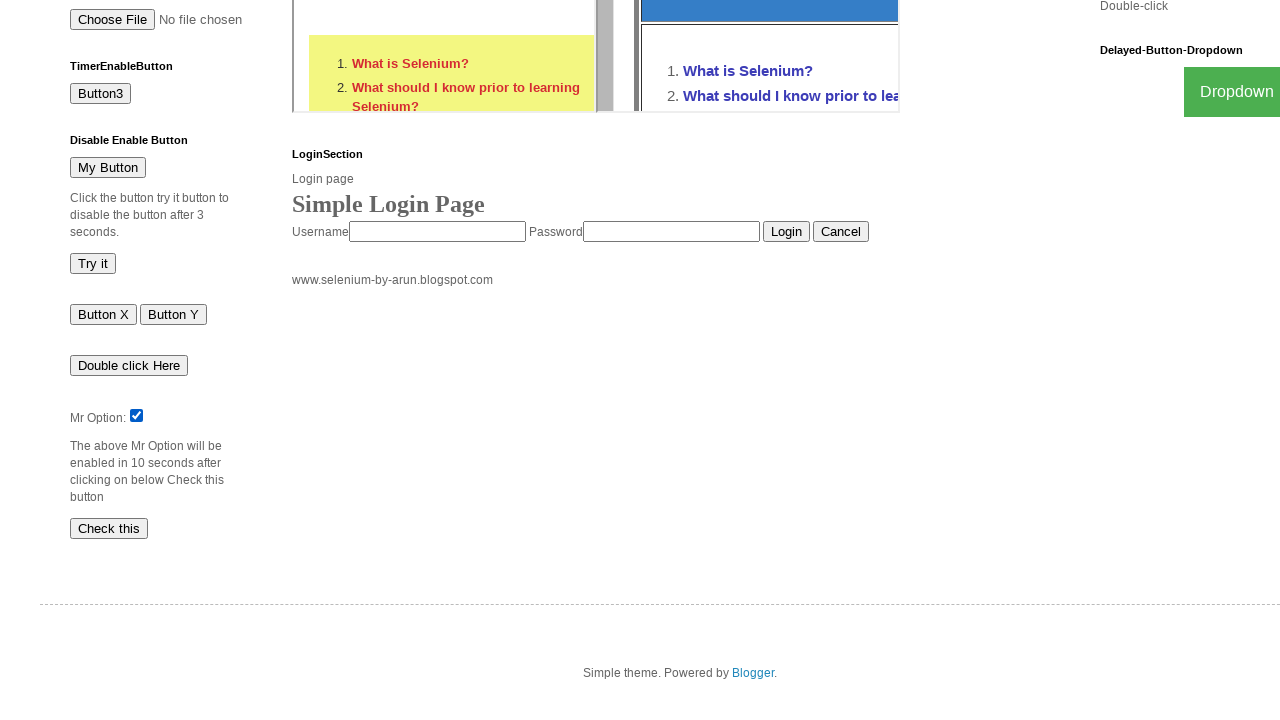